Tests the jQuery UI Selectable widget by navigating to the demo page, selecting multiple items using Ctrl+Click in an iframe, then navigating to the Demos page.

Starting URL: https://jqueryui.com/

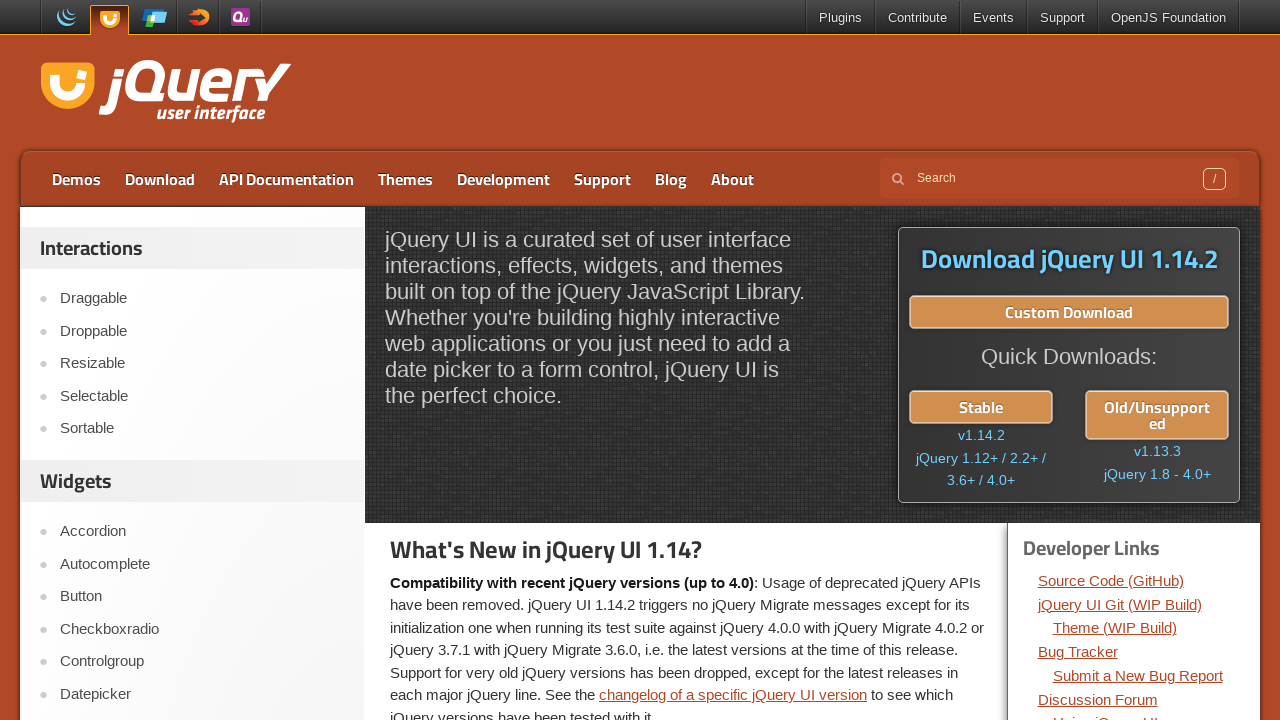

Clicked on 'Selectable' link at (202, 396) on a:has-text('Selectable')
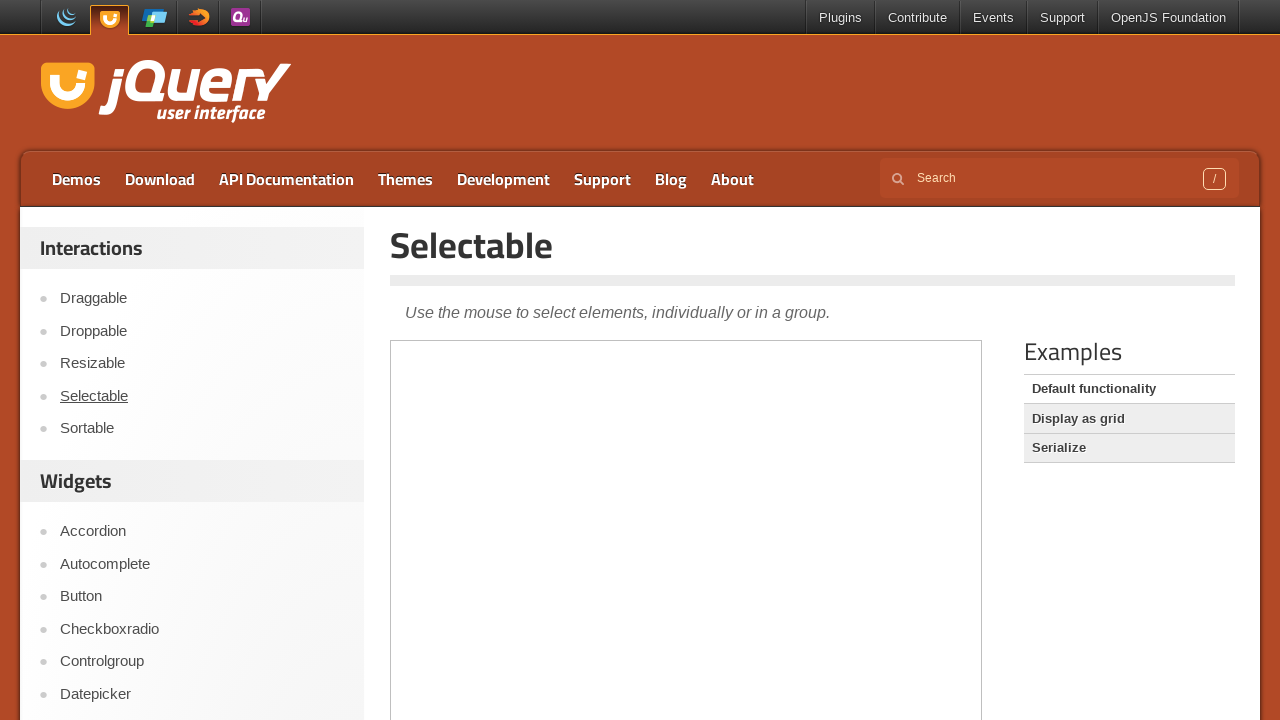

Located demo iframe
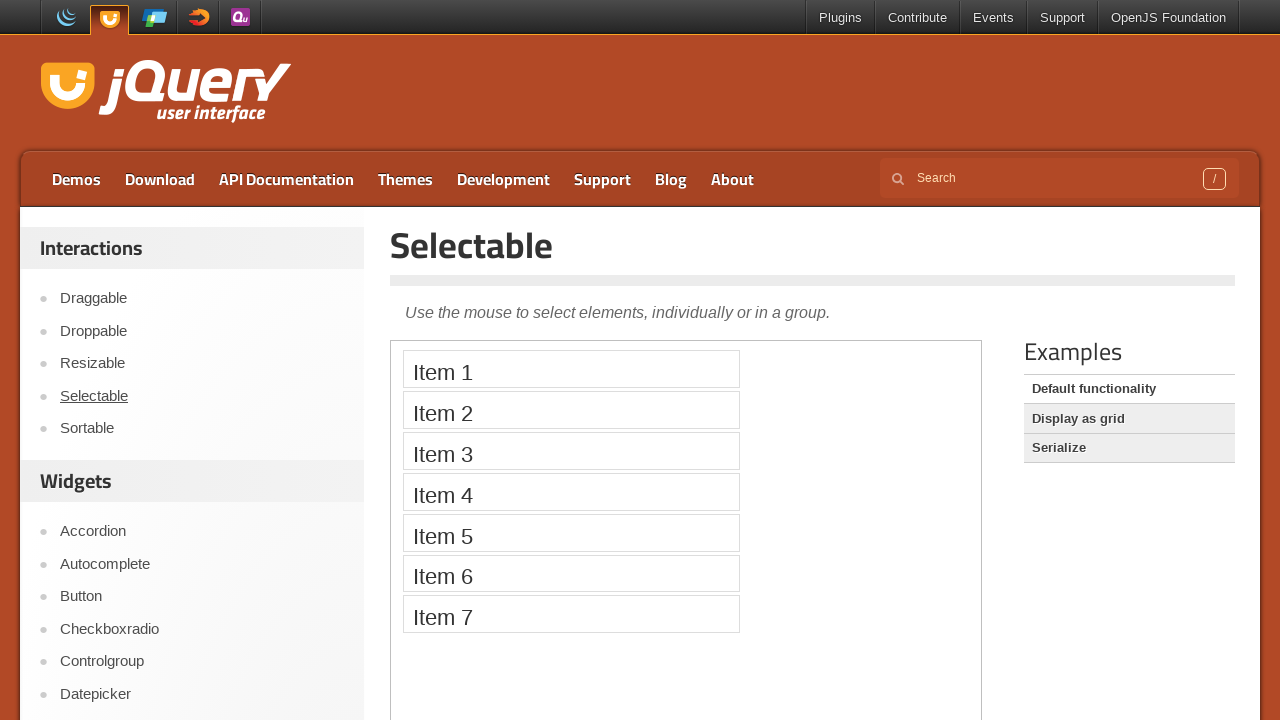

Located all 6 selectable items in the iframe
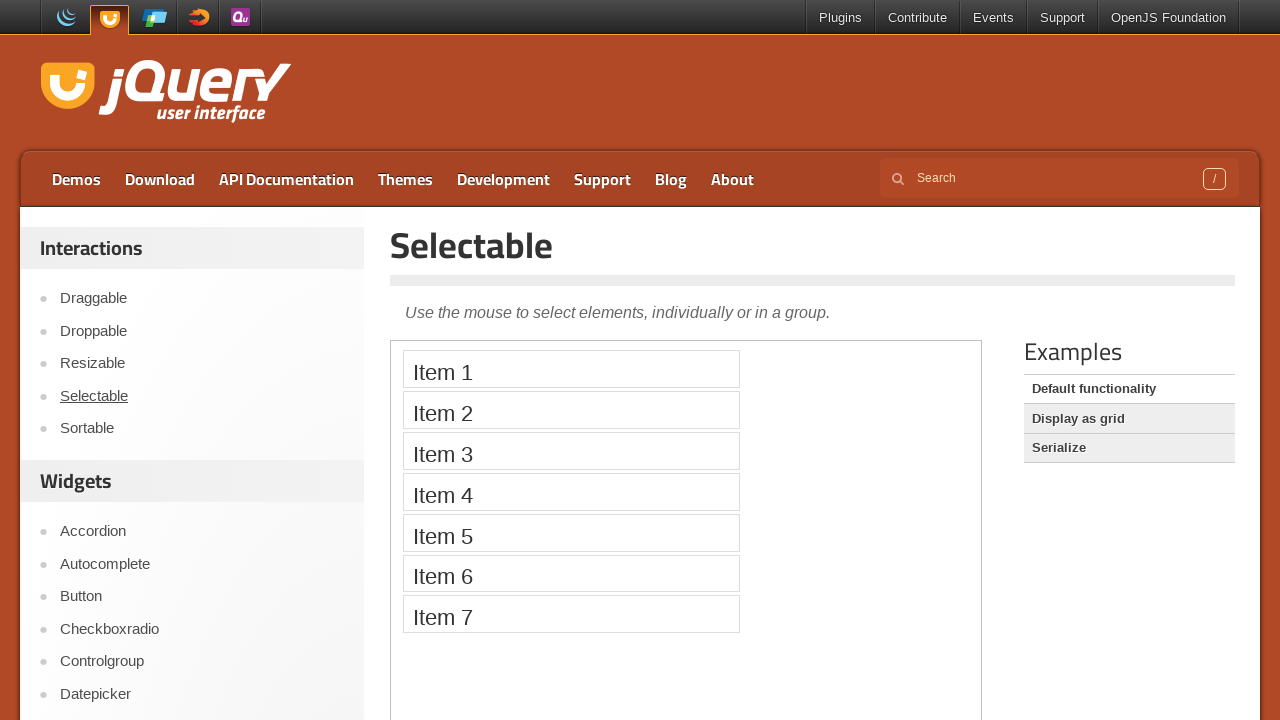

Waited for selectable items to become visible
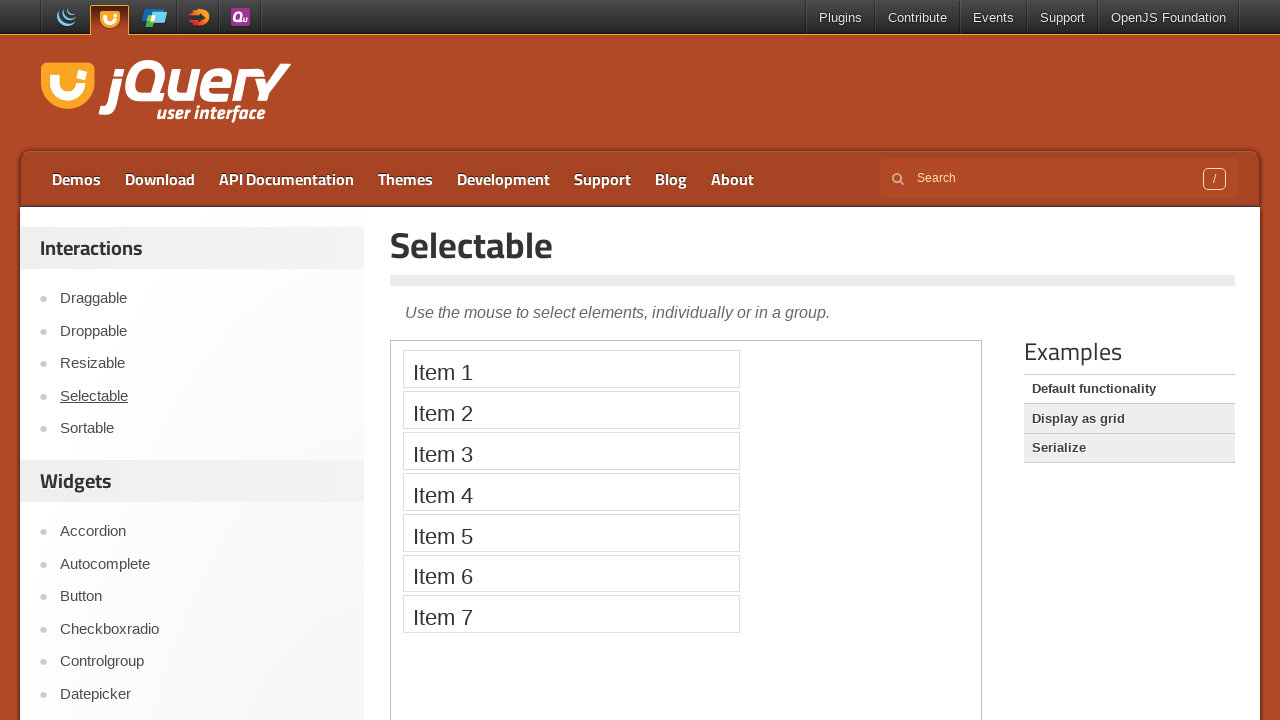

Ctrl+Clicked on item 1 at (571, 369) on iframe.demo-frame >> internal:control=enter-frame >> xpath=//ol[@id='selectable'
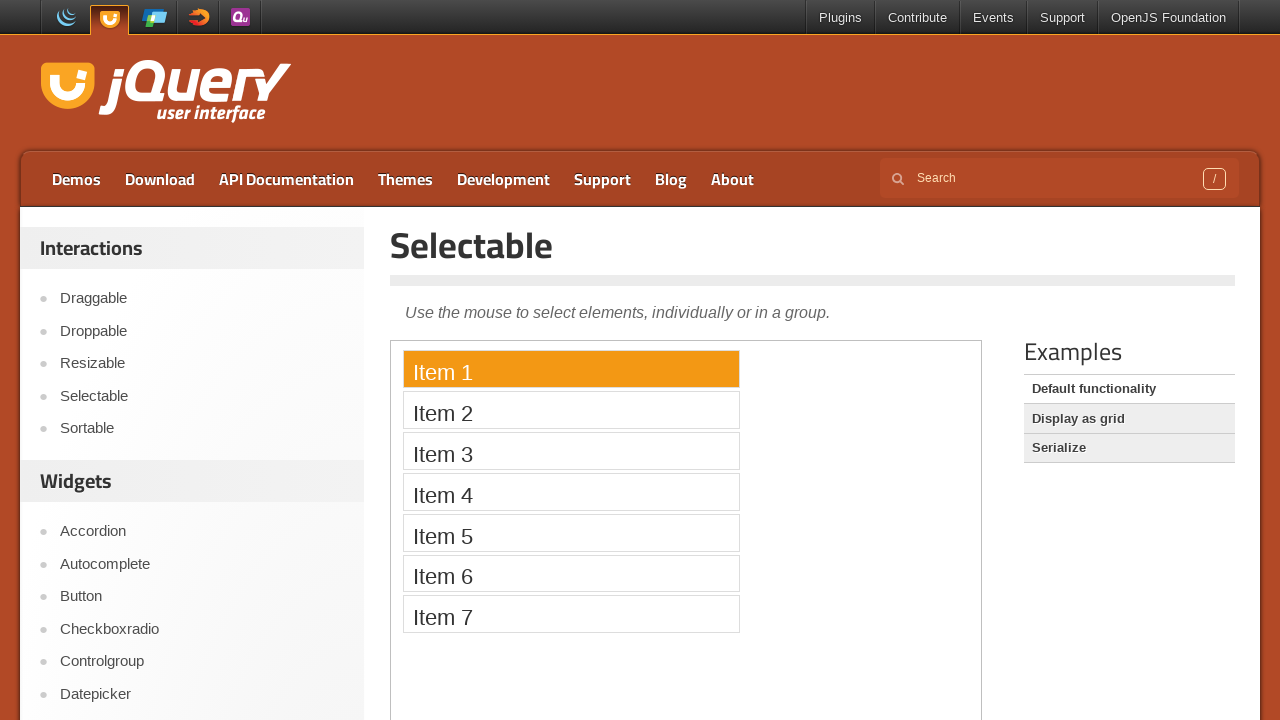

Ctrl+Clicked on item 2 at (571, 410) on iframe.demo-frame >> internal:control=enter-frame >> xpath=//ol[@id='selectable'
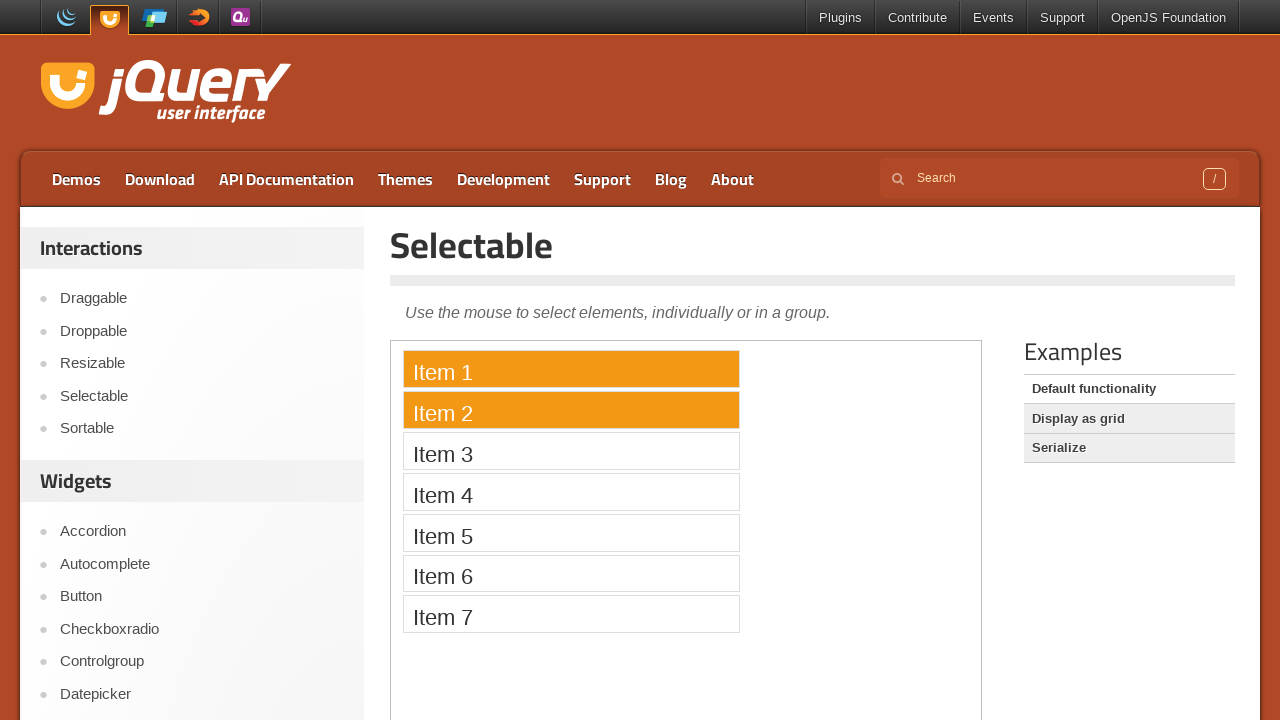

Ctrl+Clicked on item 3 at (571, 451) on iframe.demo-frame >> internal:control=enter-frame >> xpath=//ol[@id='selectable'
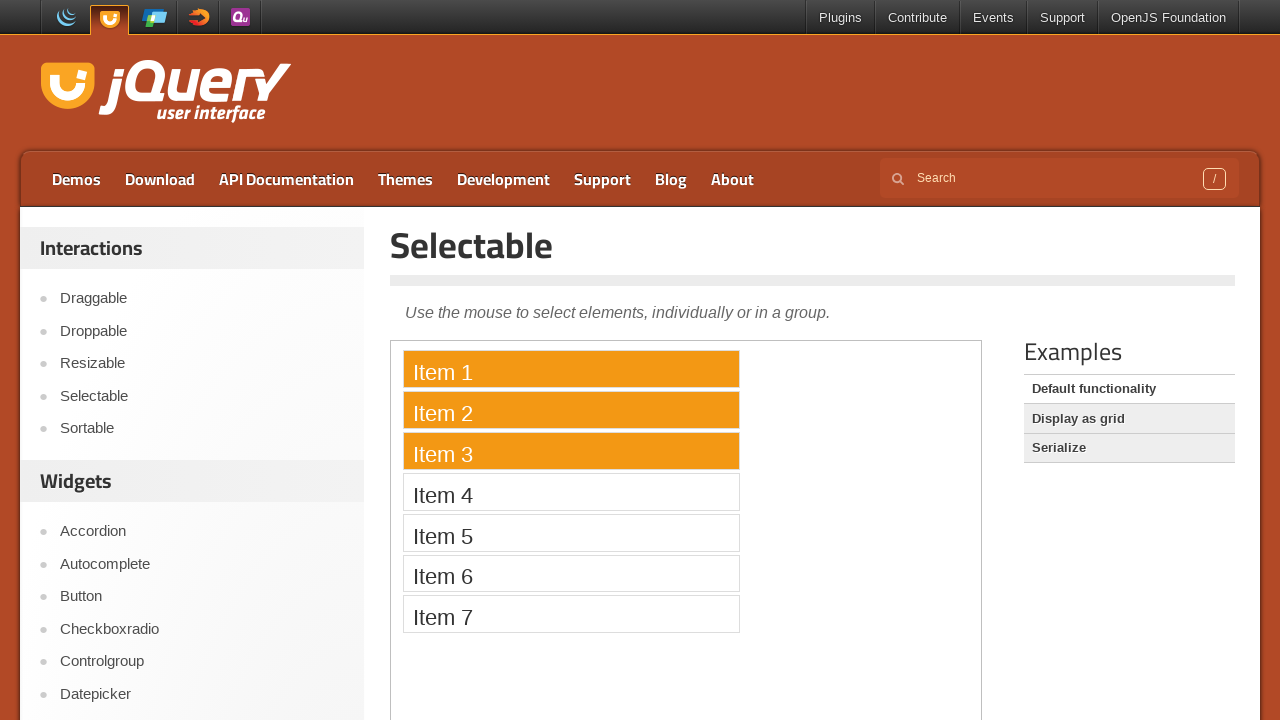

Ctrl+Clicked on item 4 at (571, 492) on iframe.demo-frame >> internal:control=enter-frame >> xpath=//ol[@id='selectable'
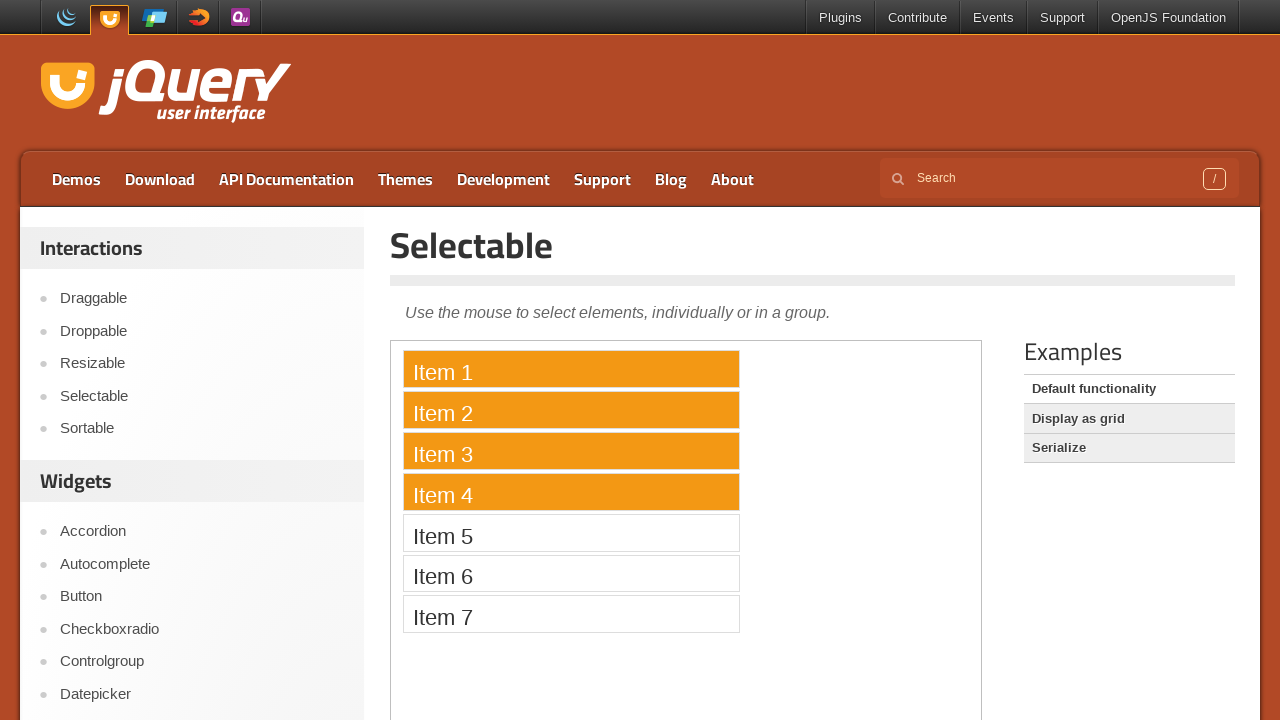

Ctrl+Clicked on item 5 at (571, 532) on iframe.demo-frame >> internal:control=enter-frame >> xpath=//ol[@id='selectable'
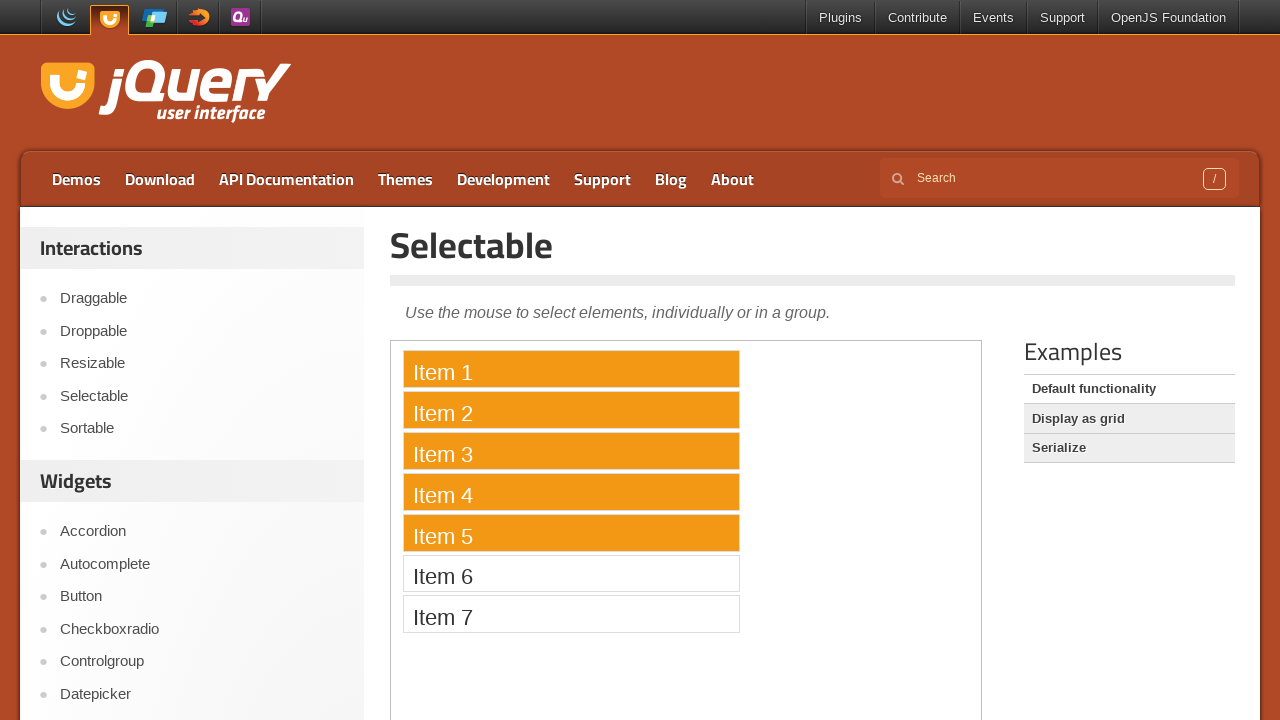

Ctrl+Clicked on item 6 at (571, 573) on iframe.demo-frame >> internal:control=enter-frame >> xpath=//ol[@id='selectable'
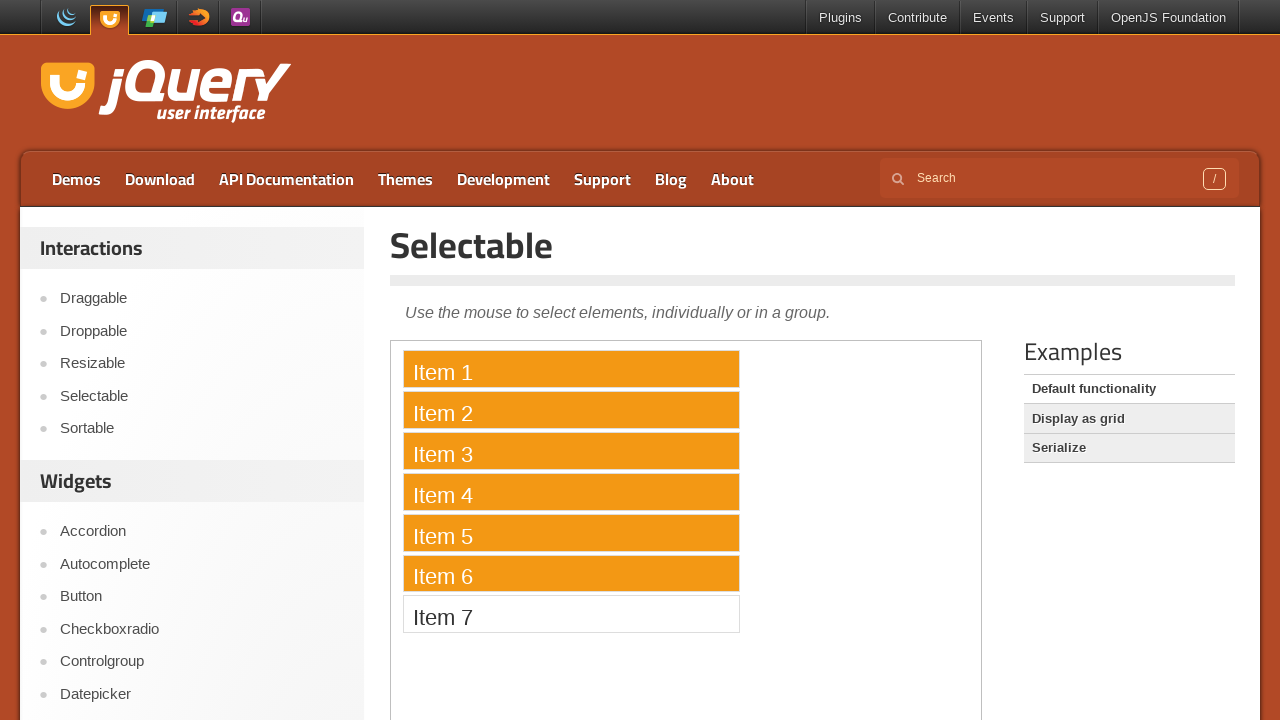

Clicked on 'Demos' link to navigate back at (76, 179) on a:has-text('Demos')
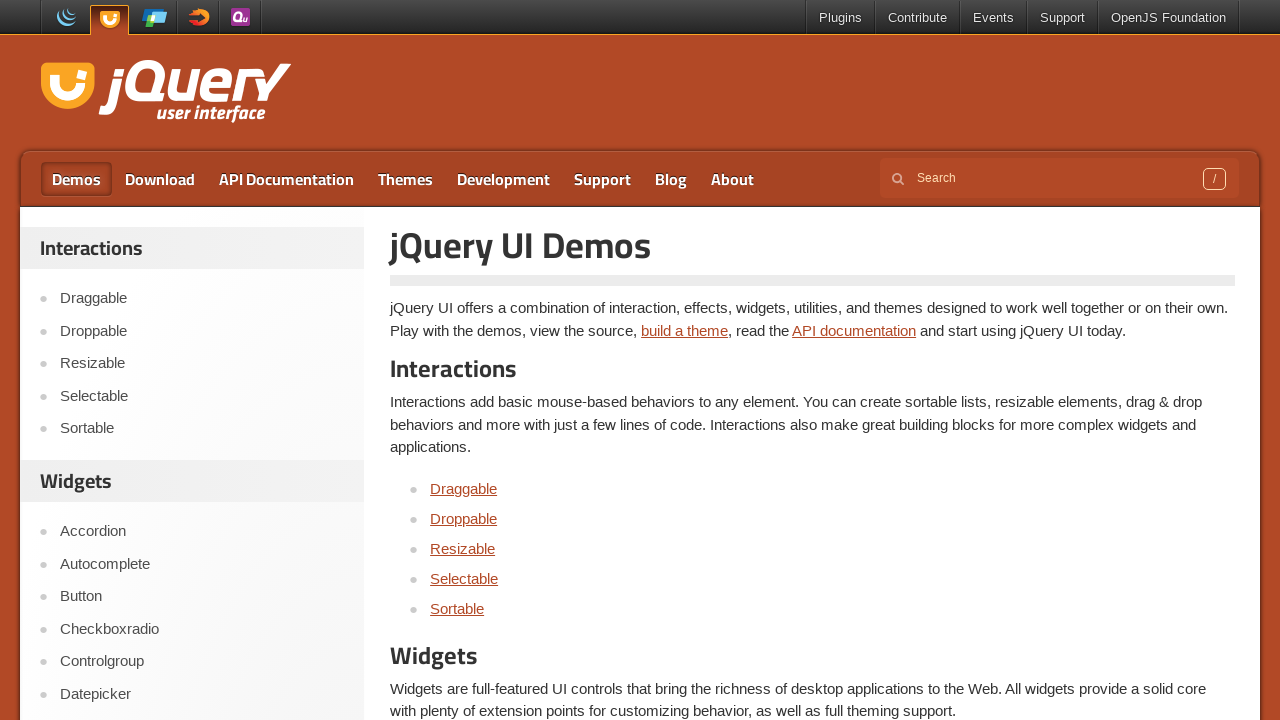

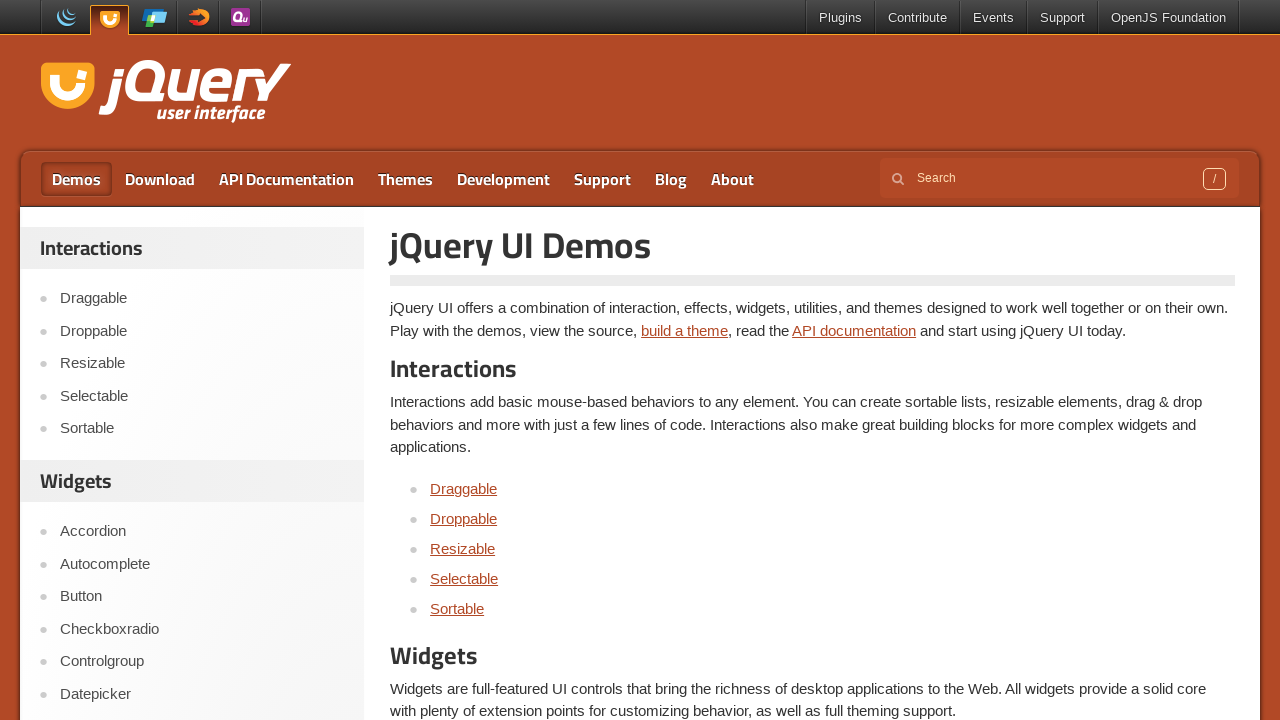